Tests drag and drop functionality on the jQuery UI droppable demo page by dragging an element and dropping it onto a target element within an iframe

Starting URL: https://jqueryui.com/droppable/

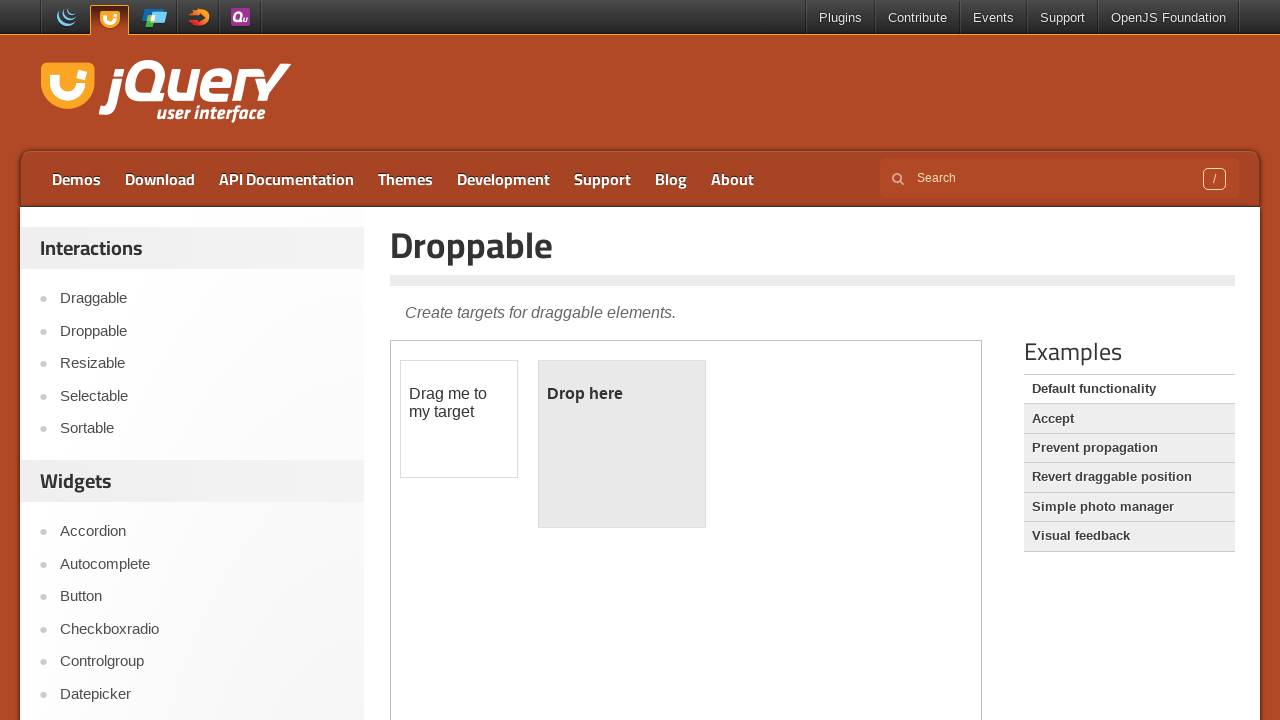

Navigated to jQuery UI droppable demo page
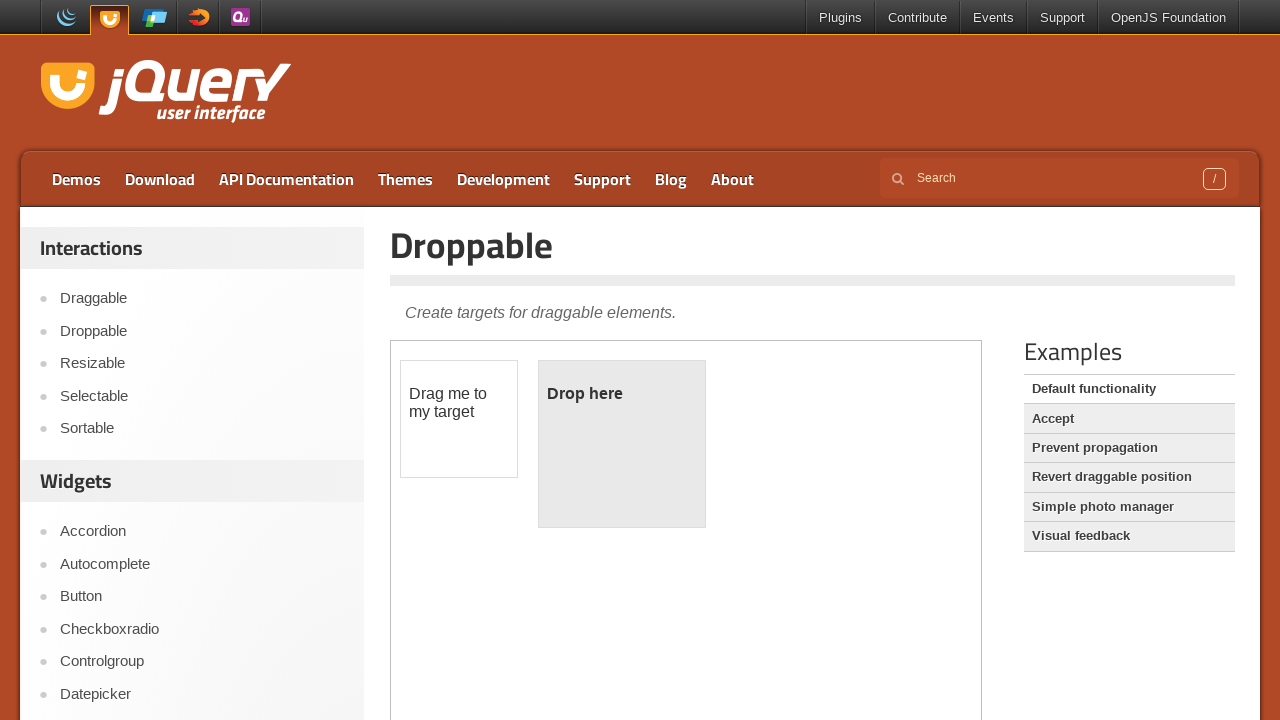

Located the demo iframe
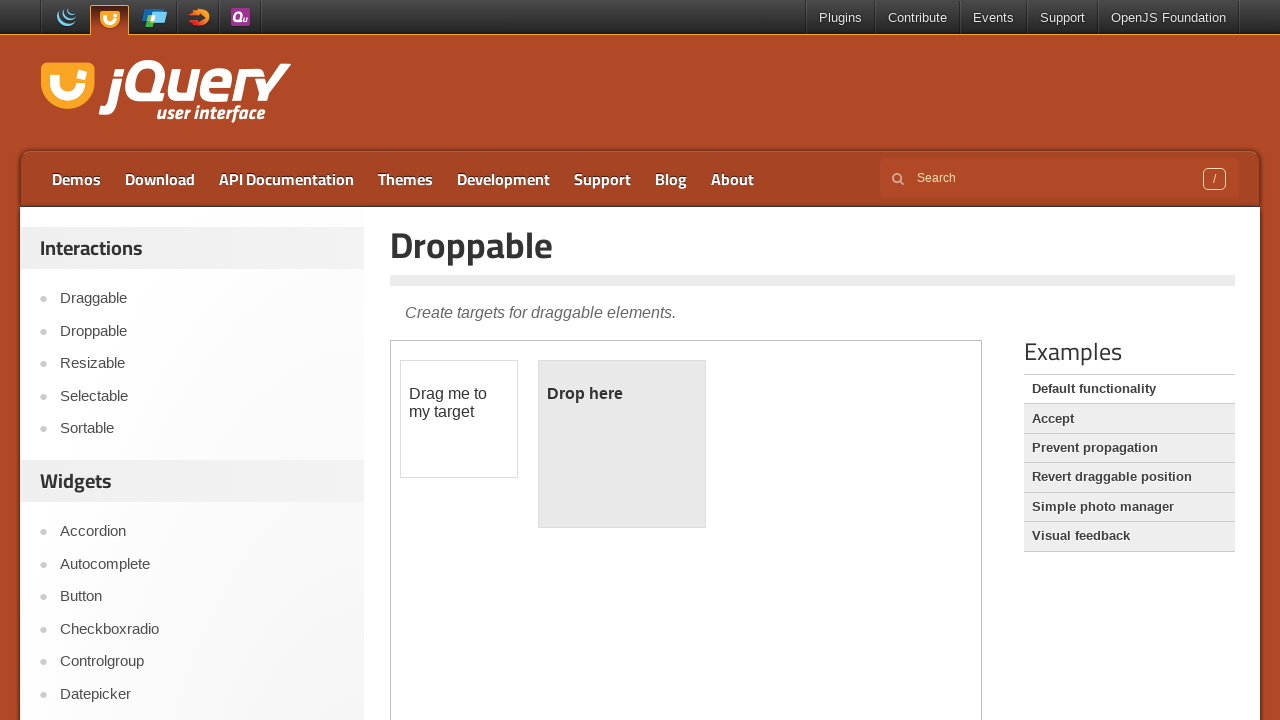

Located the draggable element
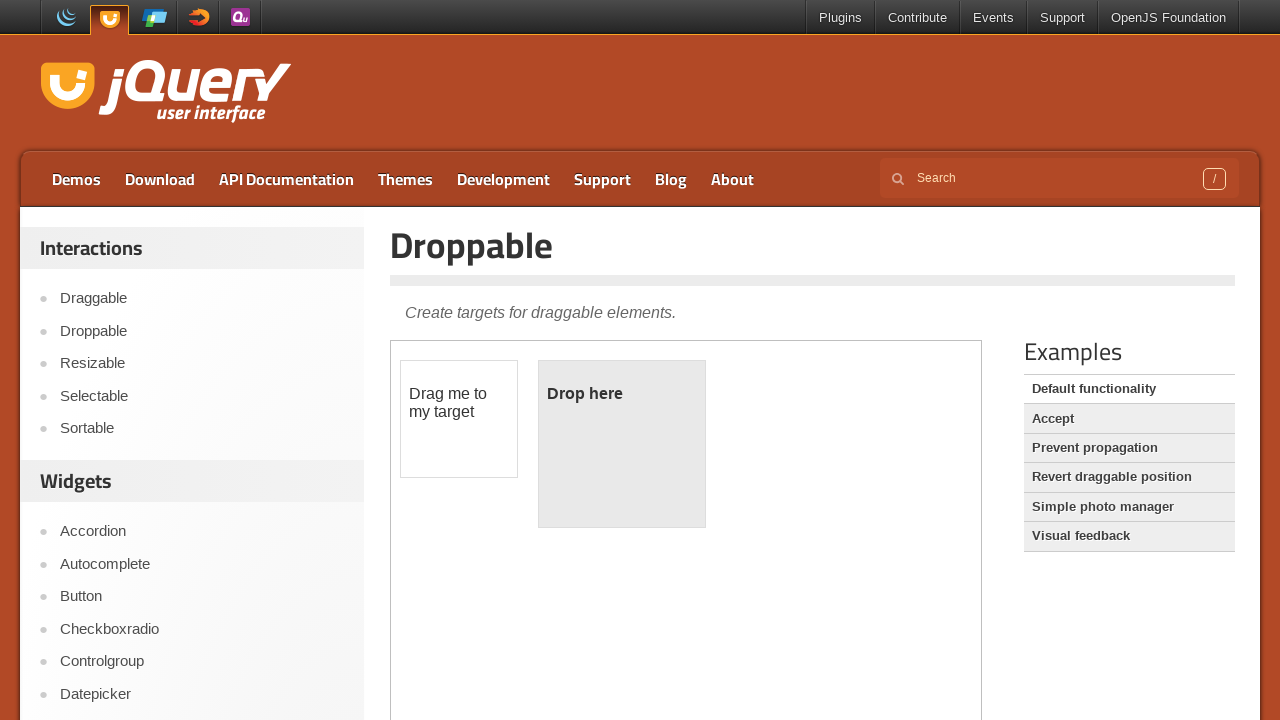

Located the droppable target element
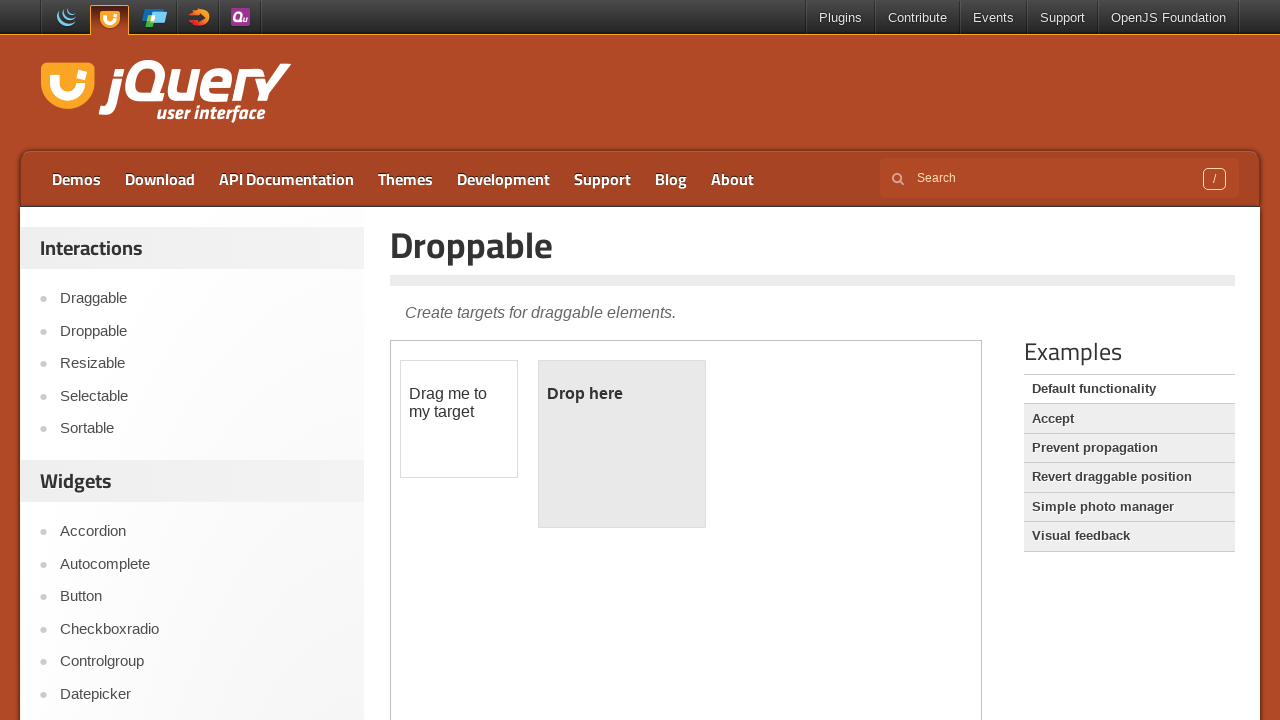

Dragged and dropped the element onto the target at (622, 444)
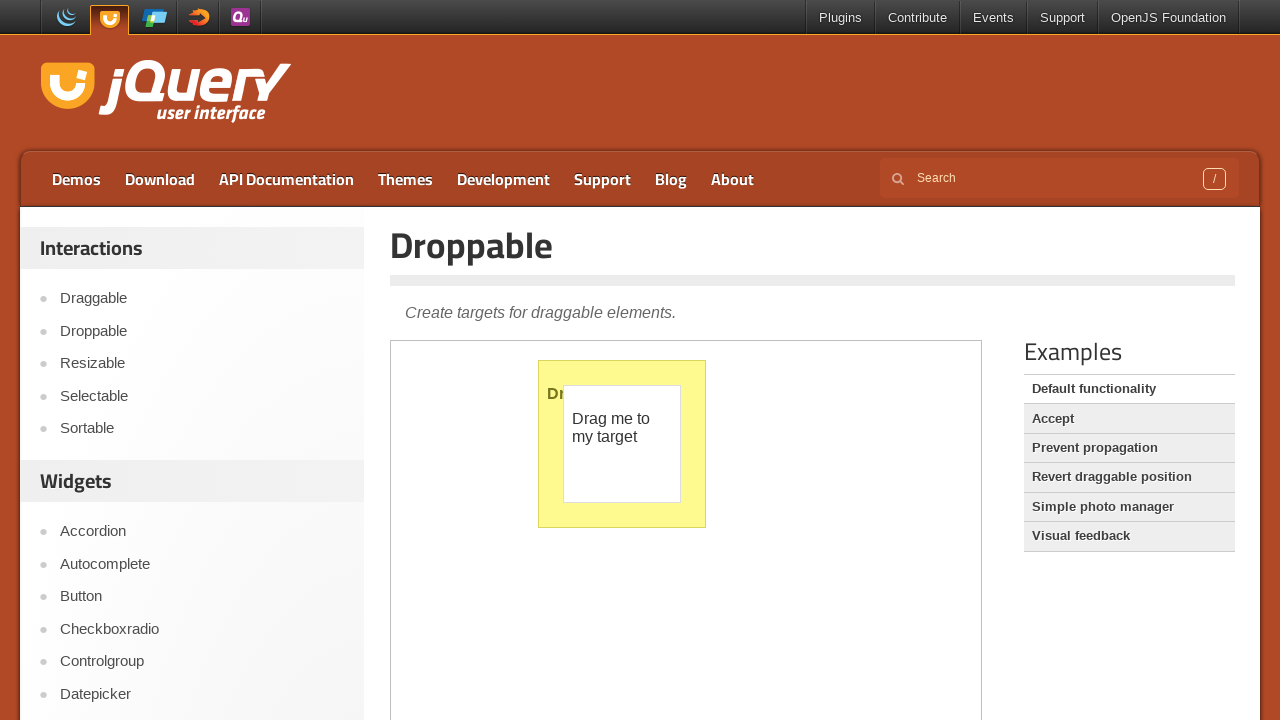

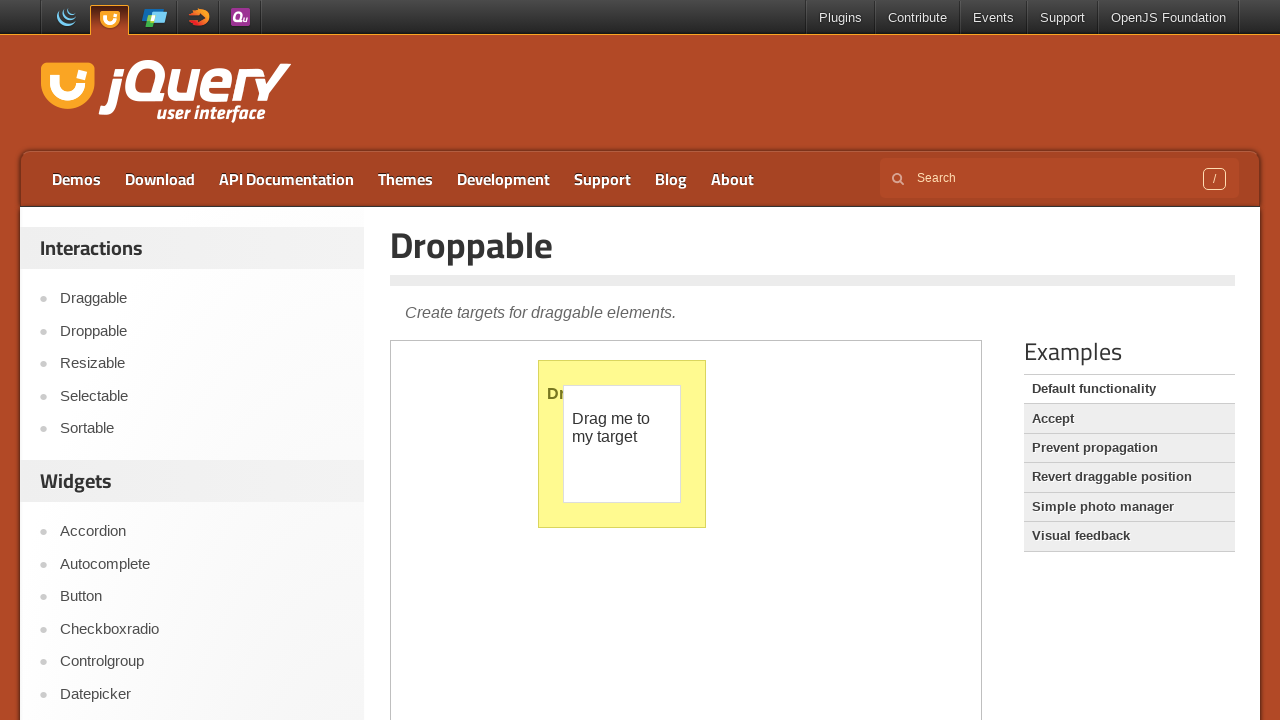